Tests JavaScript alert, confirm, and prompt dialogs by clicking buttons that trigger them and handling the dialogs with accept, dismiss, and text input operations.

Starting URL: http://the-internet.herokuapp.com/javascript_alerts

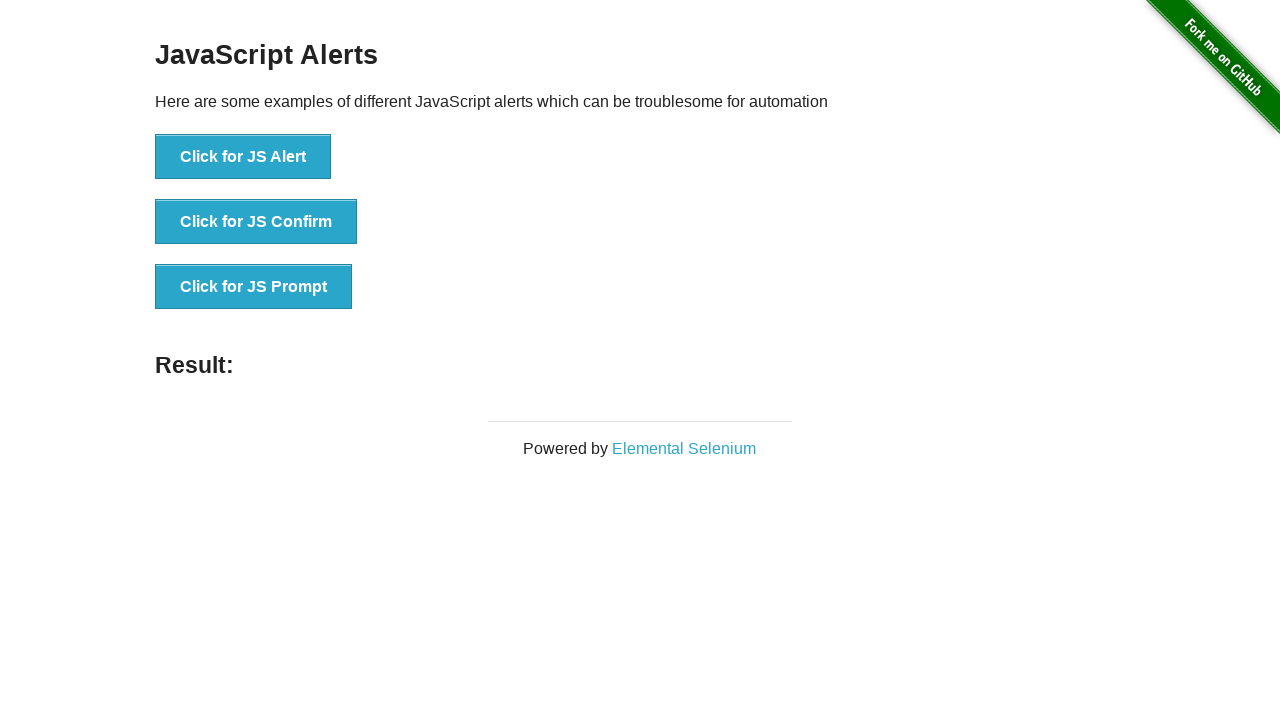

Set up dialog handler to accept JS Alert
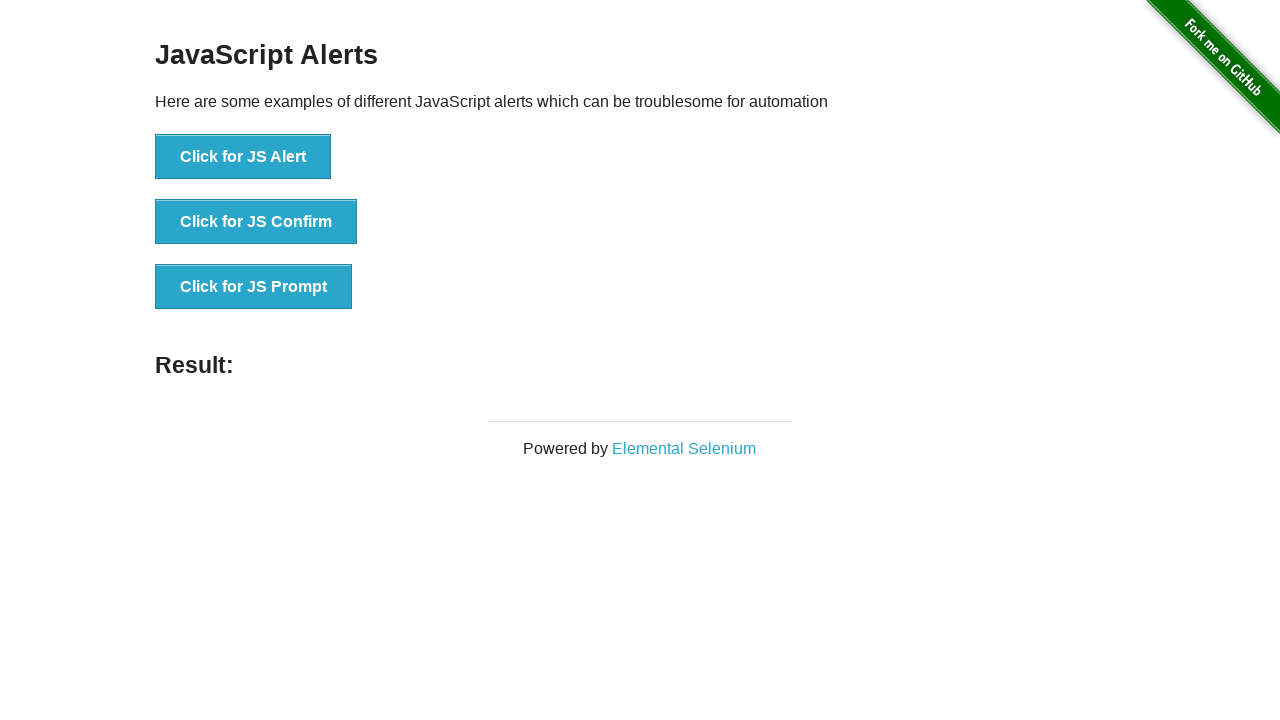

Clicked button to trigger JS Alert dialog at (243, 157) on xpath=//button[text()='Click for JS Alert']
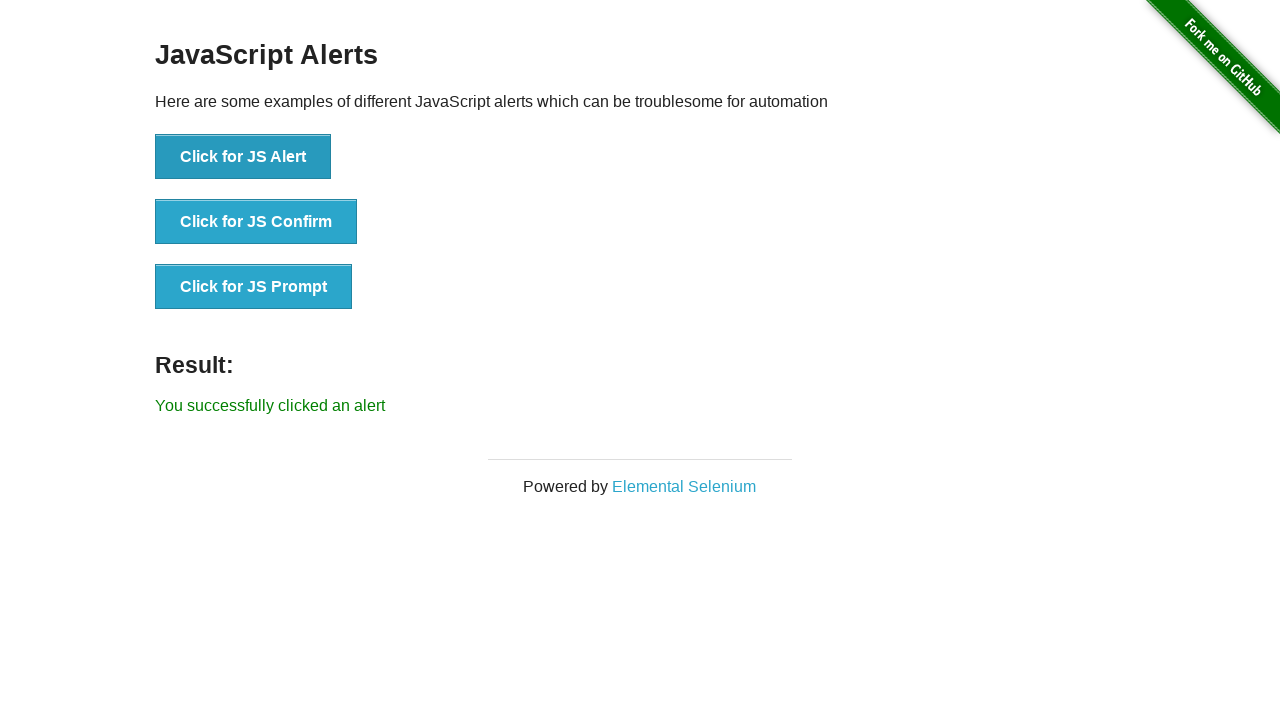

JS Alert result displayed after accepting dialog
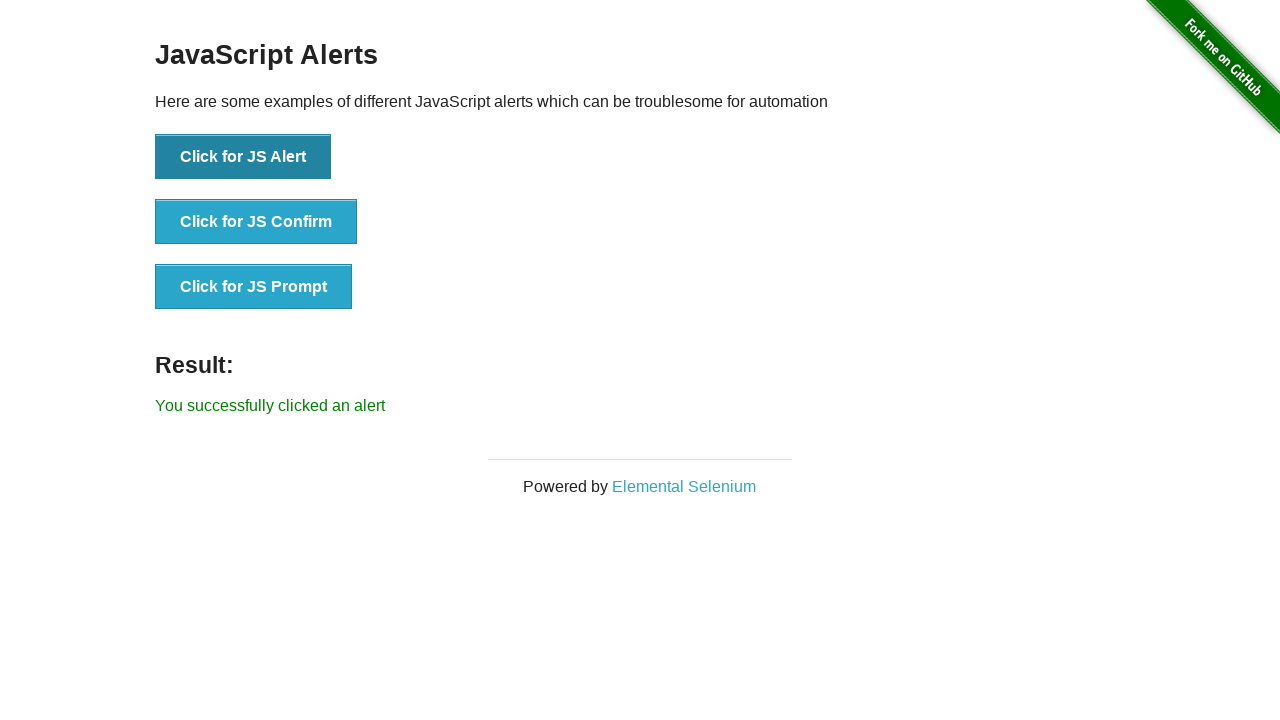

Set up dialog handler to dismiss JS Confirm
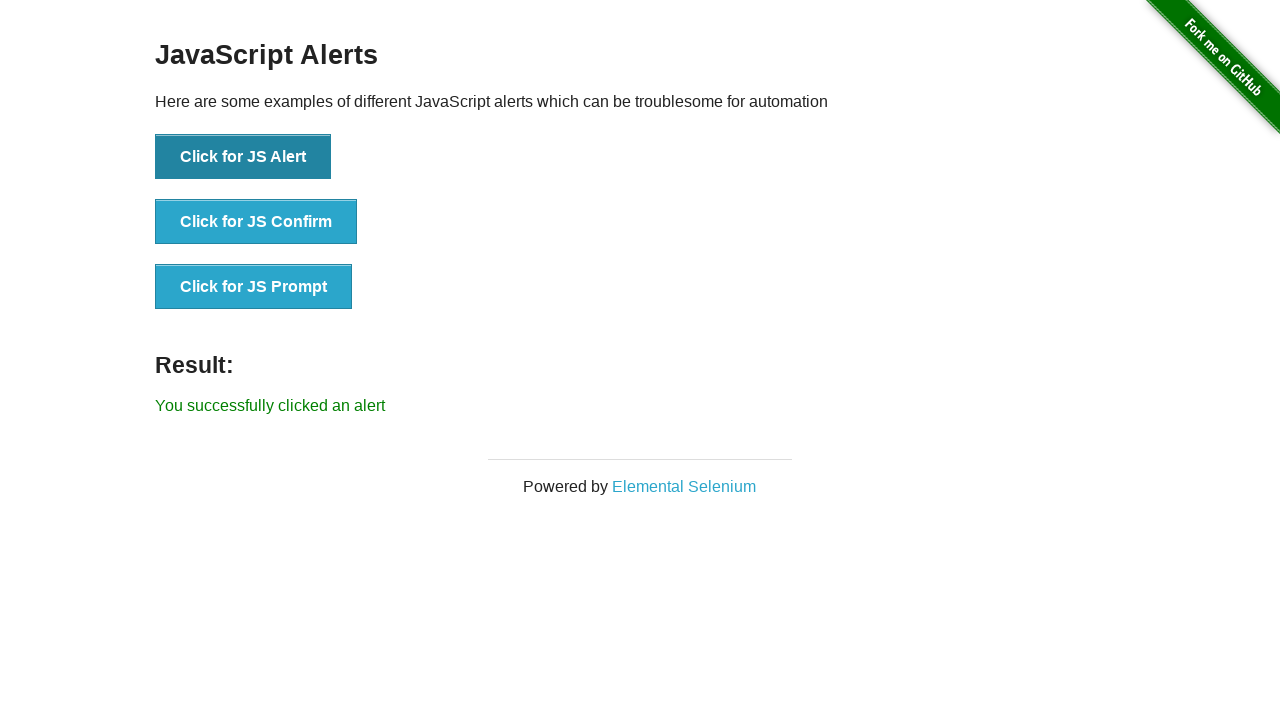

Clicked button to trigger JS Confirm dialog at (256, 222) on xpath=//button[text()='Click for JS Confirm']
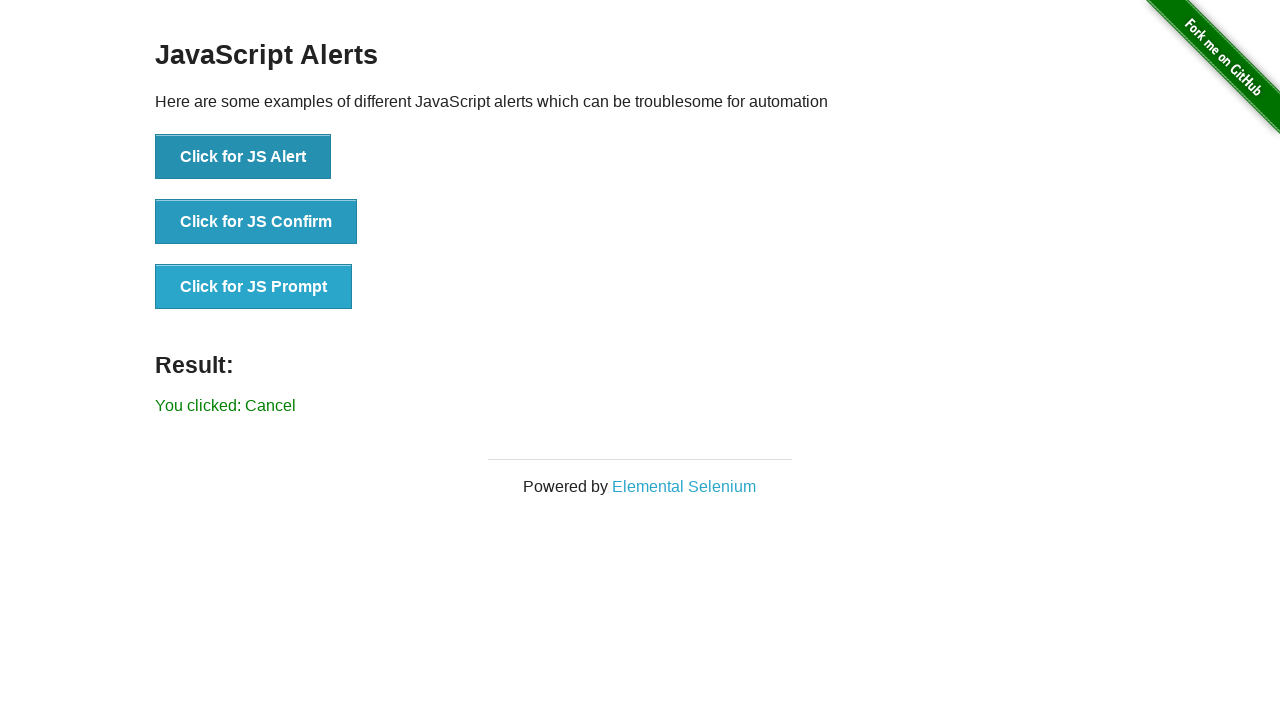

JS Confirm result displayed after dismissing dialog
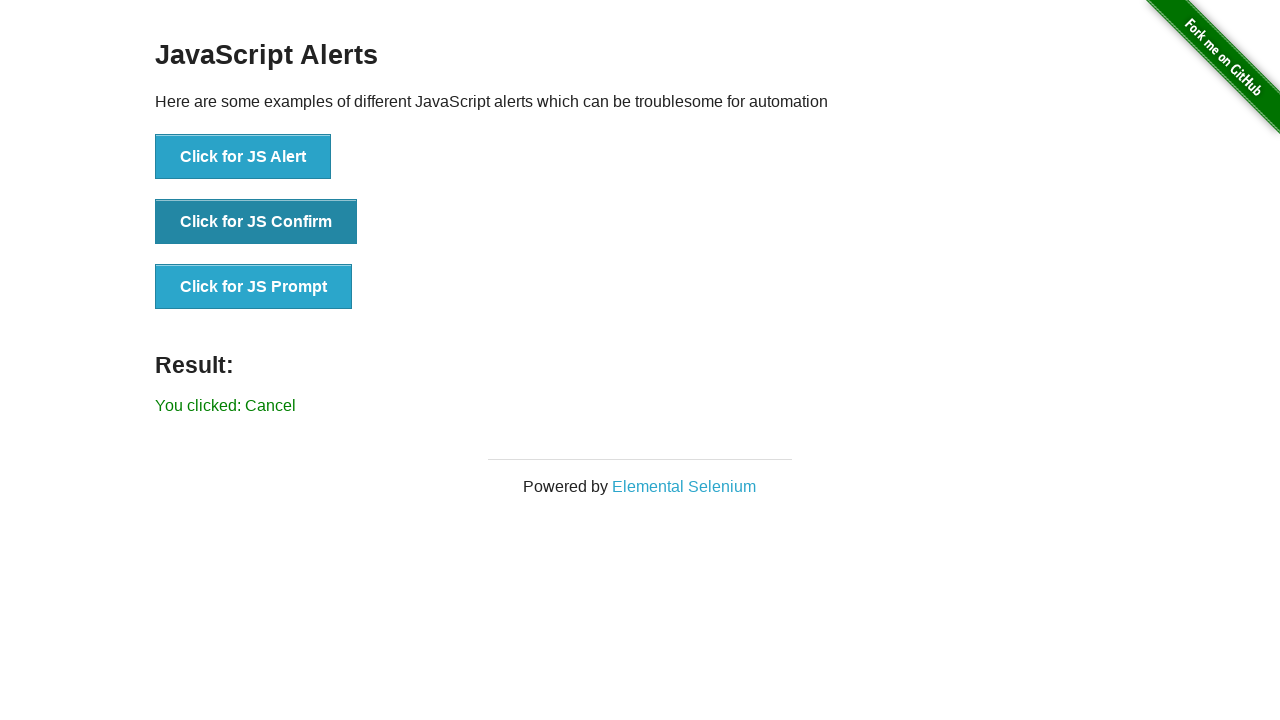

Set up dialog handler to accept JS Prompt with text input
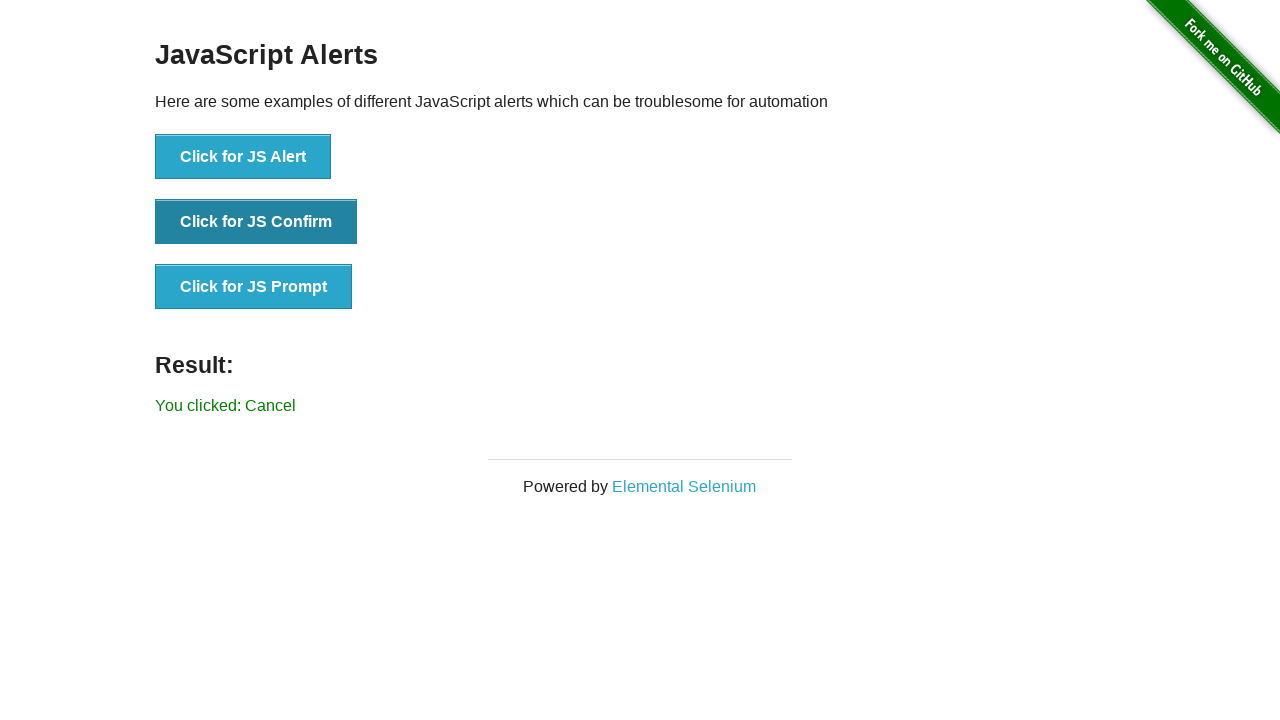

Clicked button to trigger JS Prompt dialog at (254, 287) on xpath=//button[text()='Click for JS Prompt']
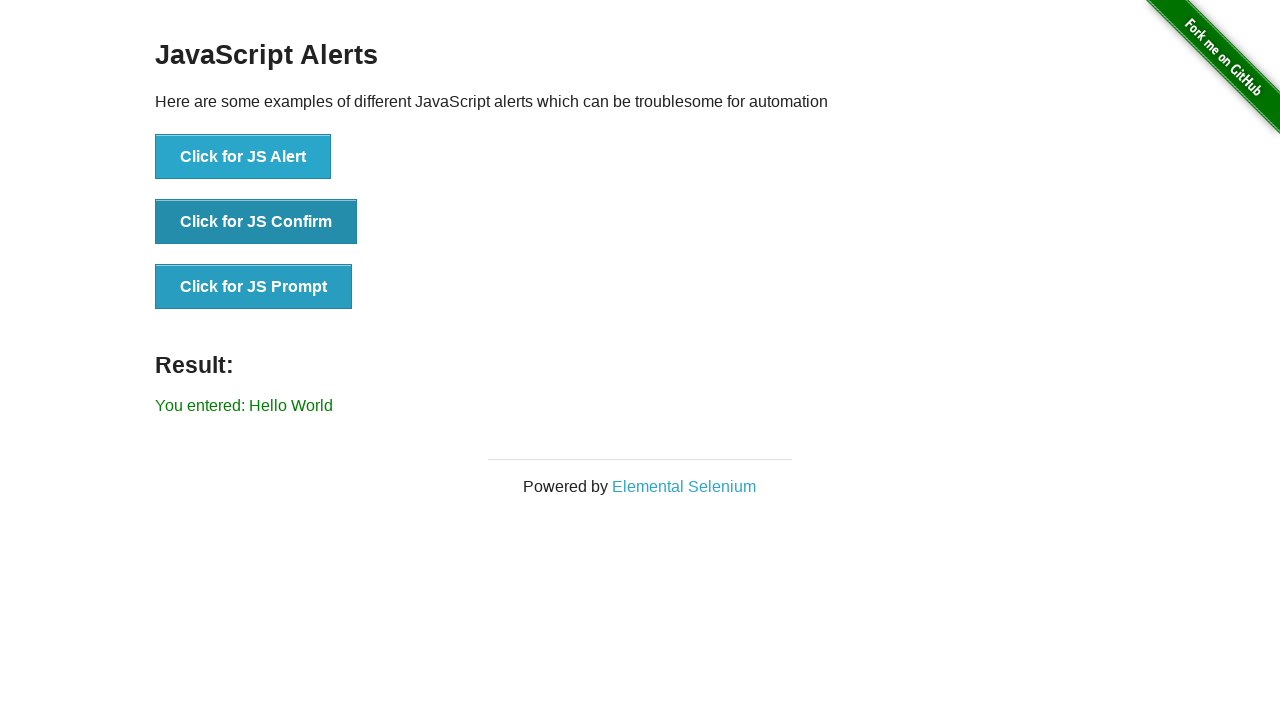

JS Prompt result displayed with entered text 'Hello World'
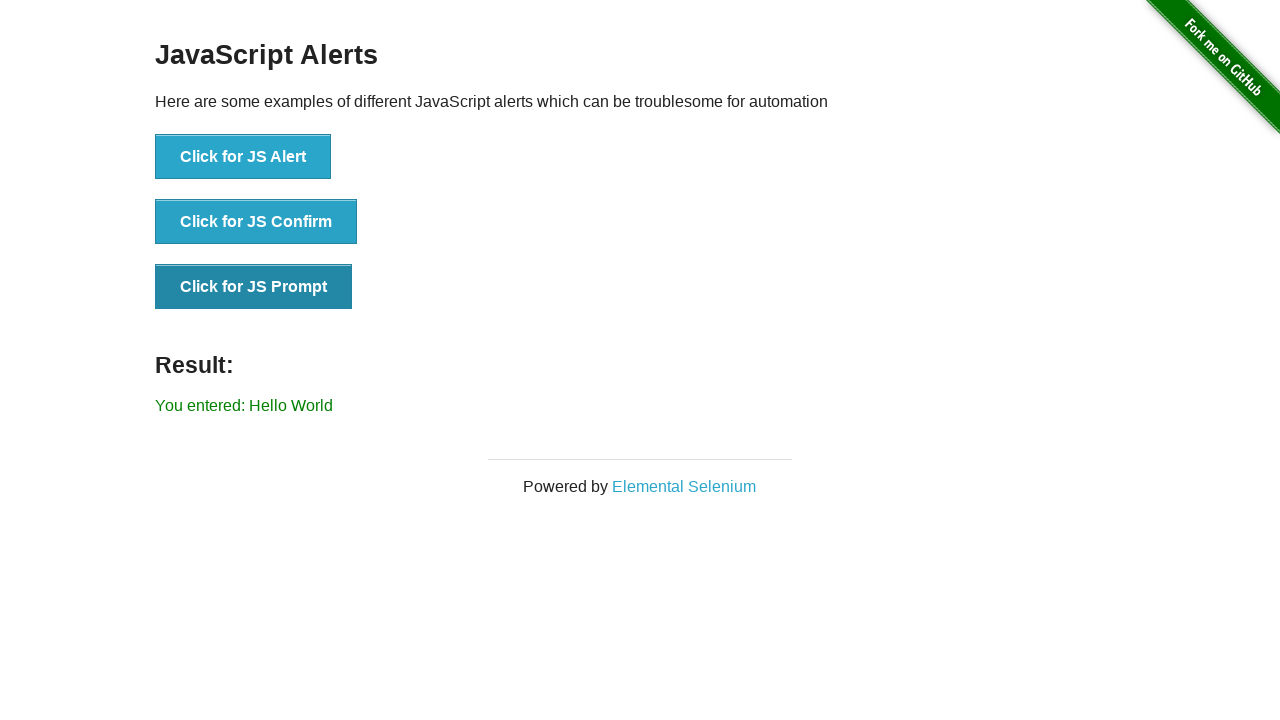

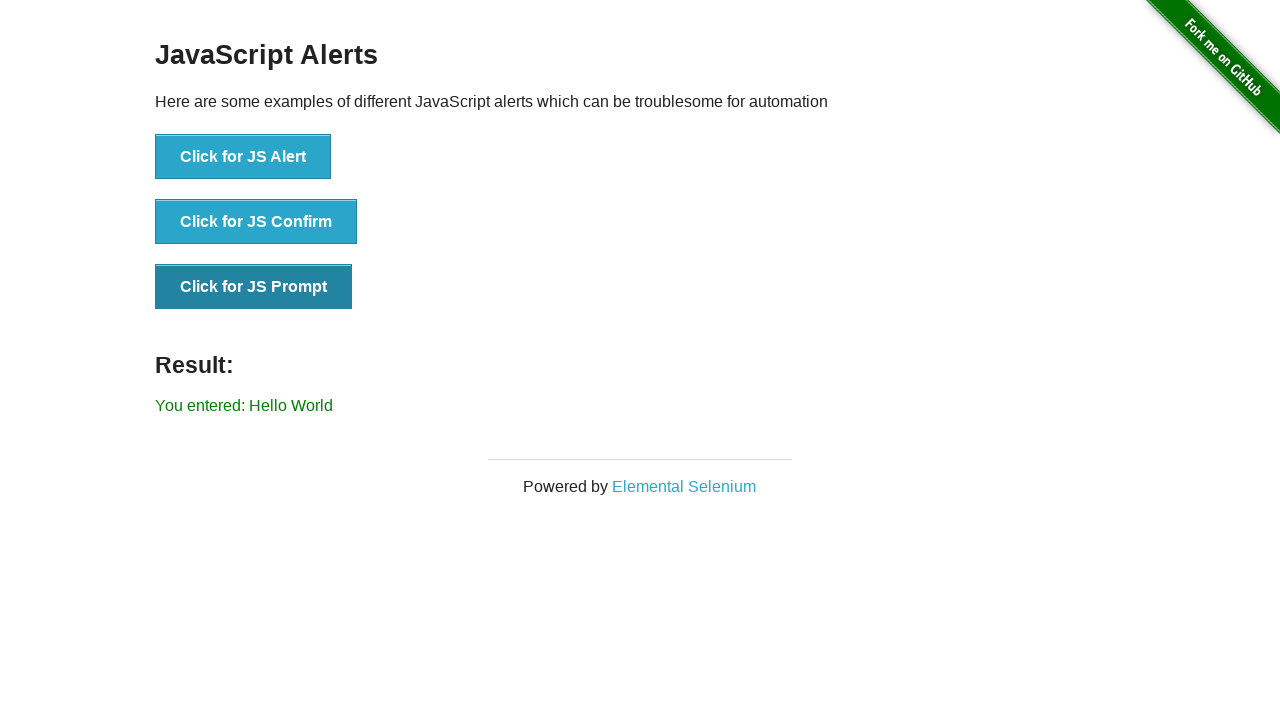